Tests dynamic content loading by clicking a button and waiting for text to appear

Starting URL: https://training-support.net/webelements/dynamic-content

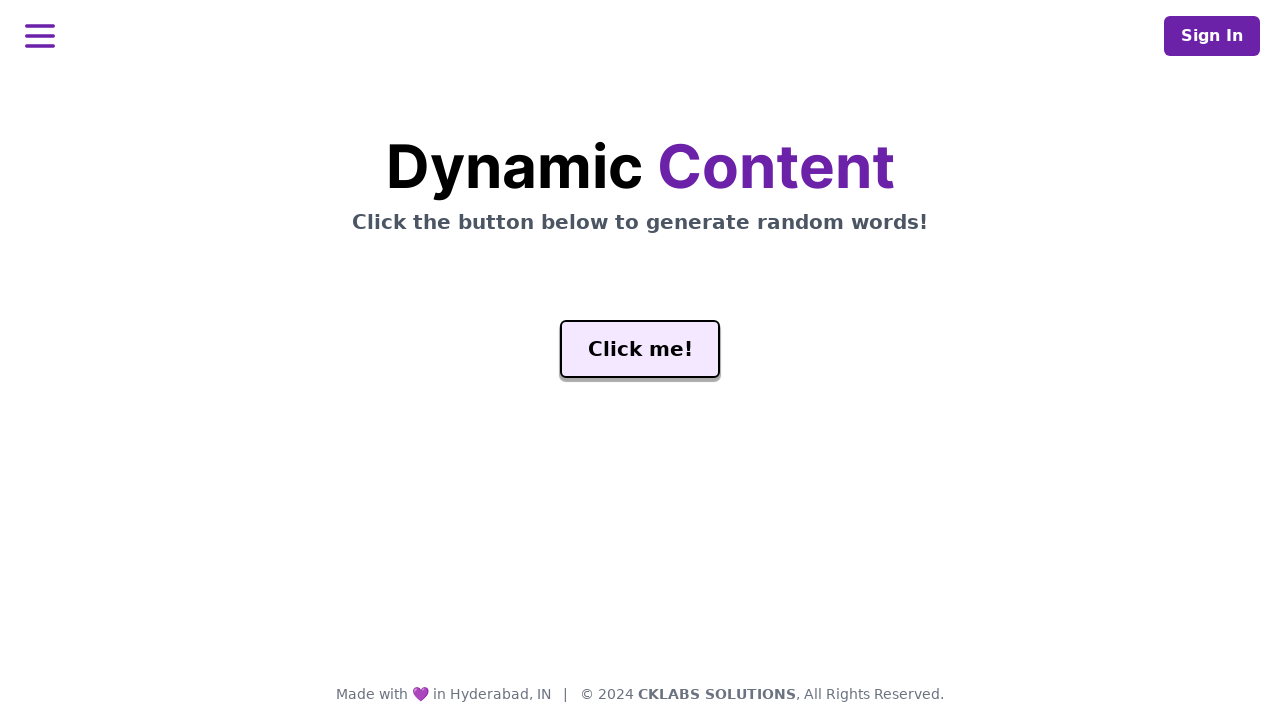

Clicked 'Click me!' button to trigger dynamic content loading at (640, 349) on #genButton
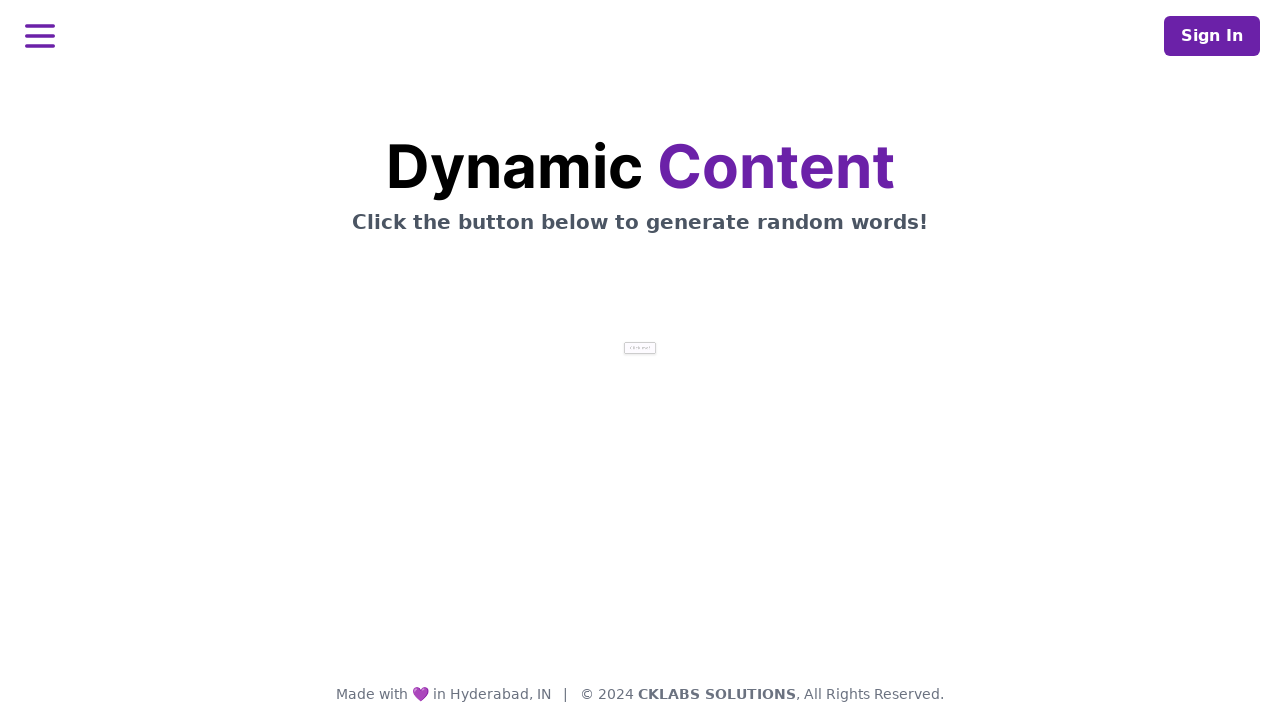

Waited for 'release' text to appear in dynamic content
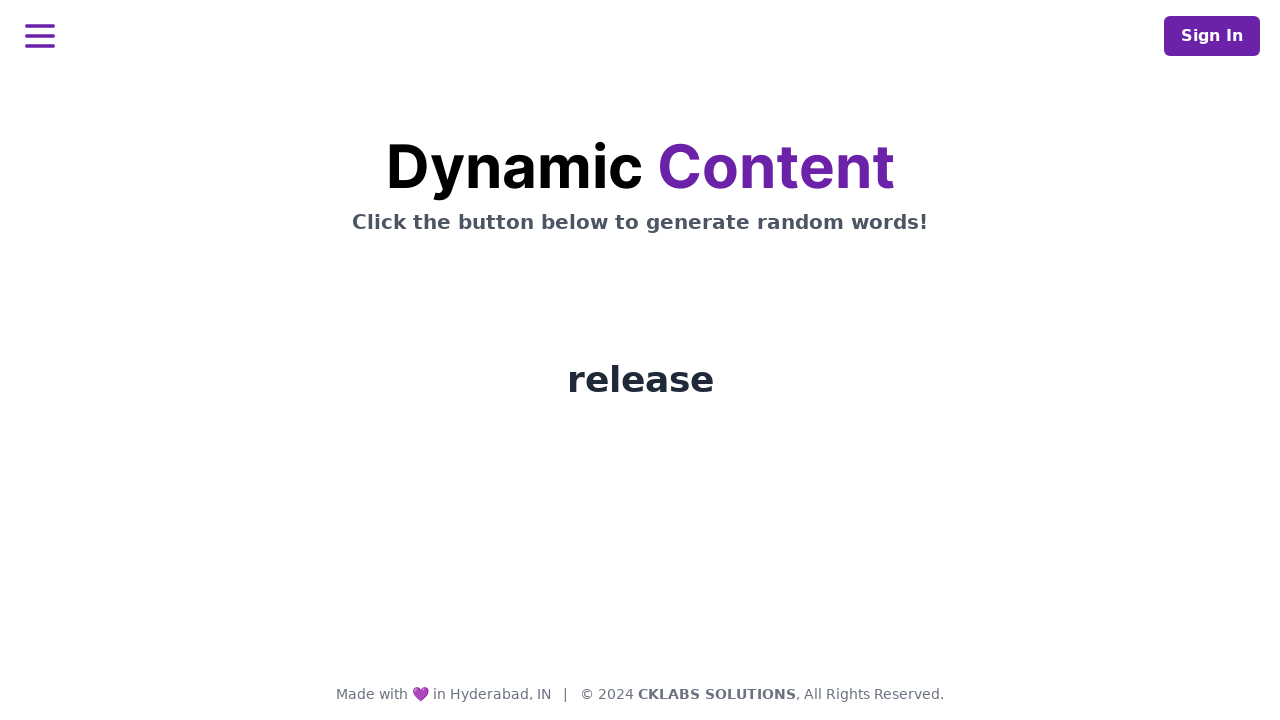

Retrieved dynamic content text: release
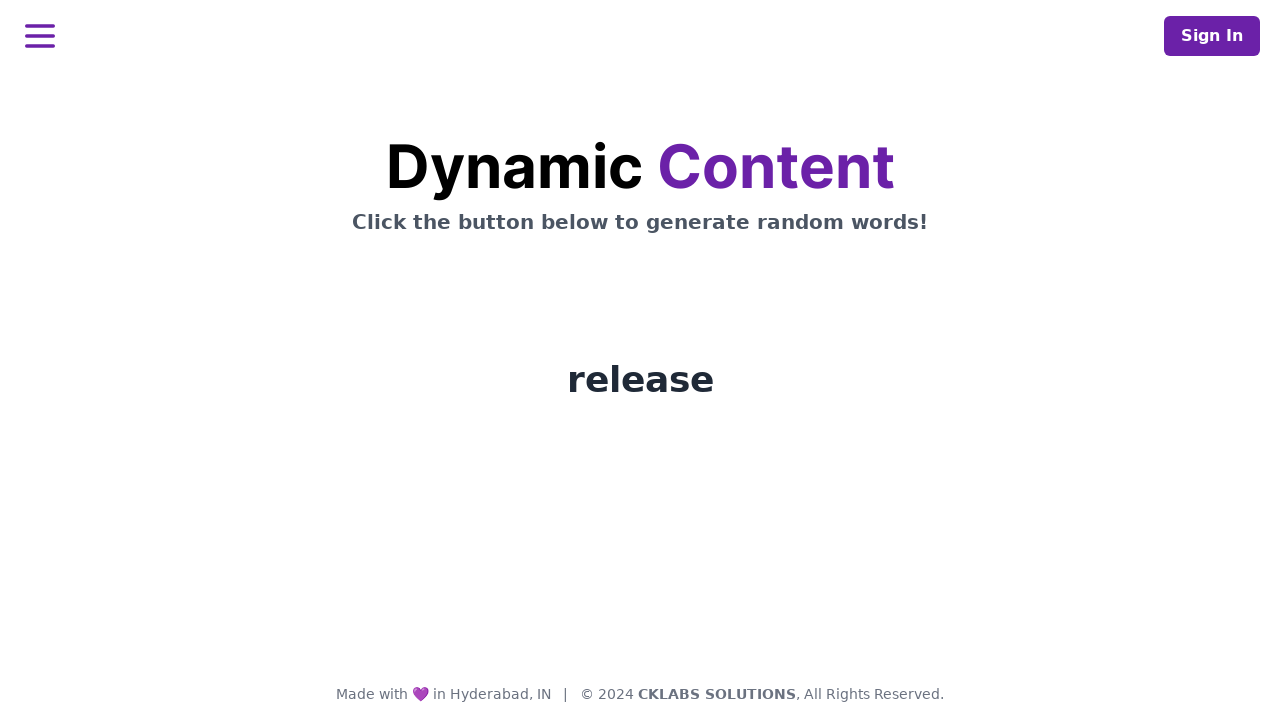

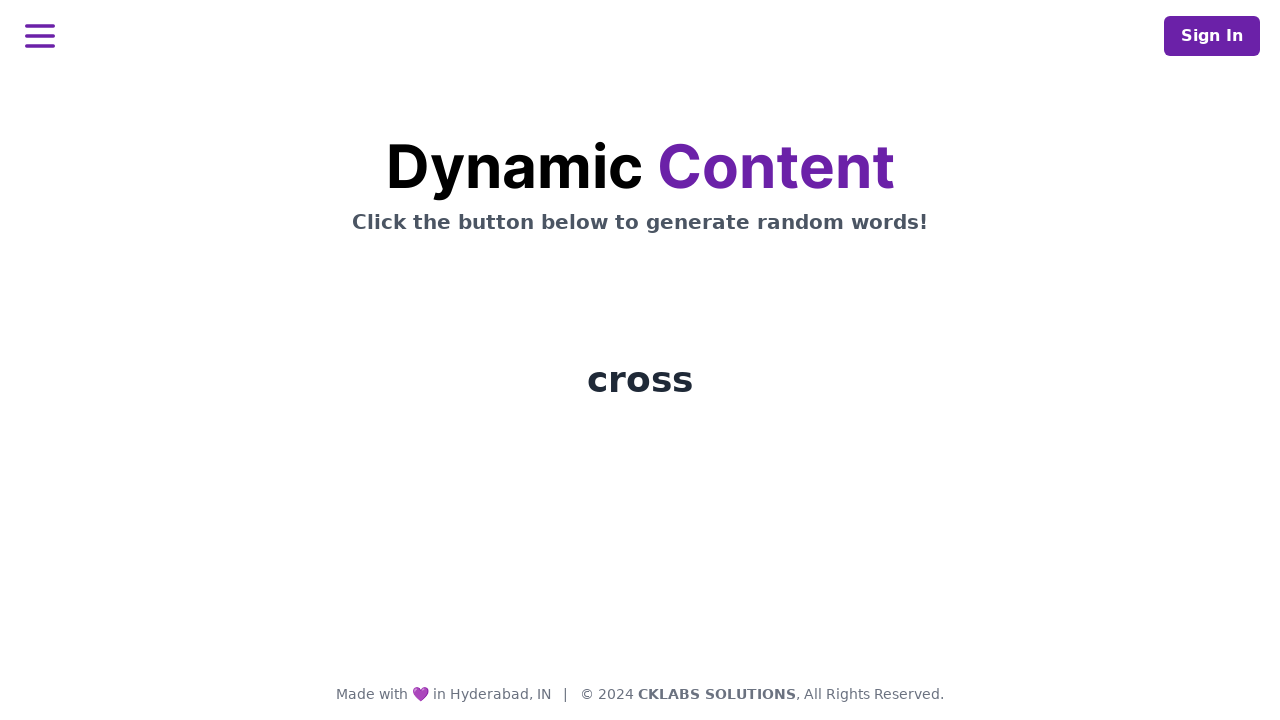